Tests hover functionality by hovering over a button to reveal a context menu, then clicking the delete option and accepting the alert

Starting URL: http://swisnl.github.io/jQuery-contextMenu/demo/trigger-hover.html

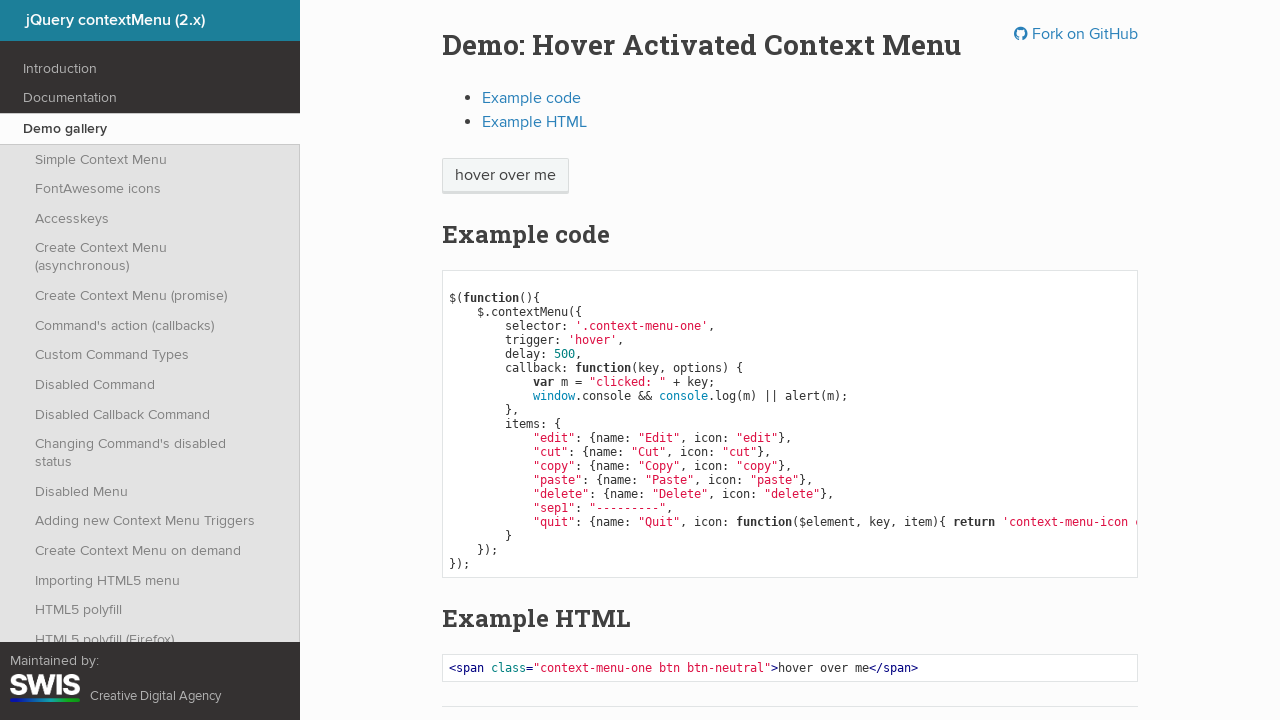

Located hover button element
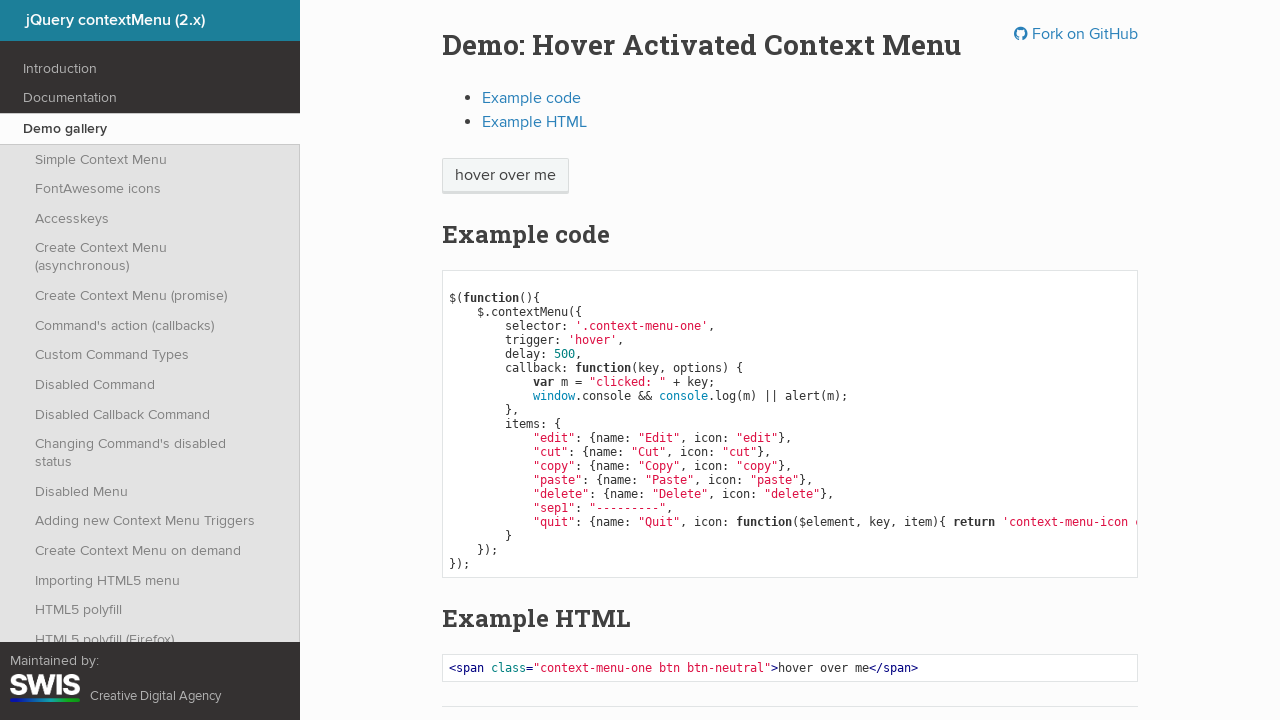

Hovered over button to reveal context menu at (505, 176) on xpath=//span[@class='context-menu-one btn btn-neutral']
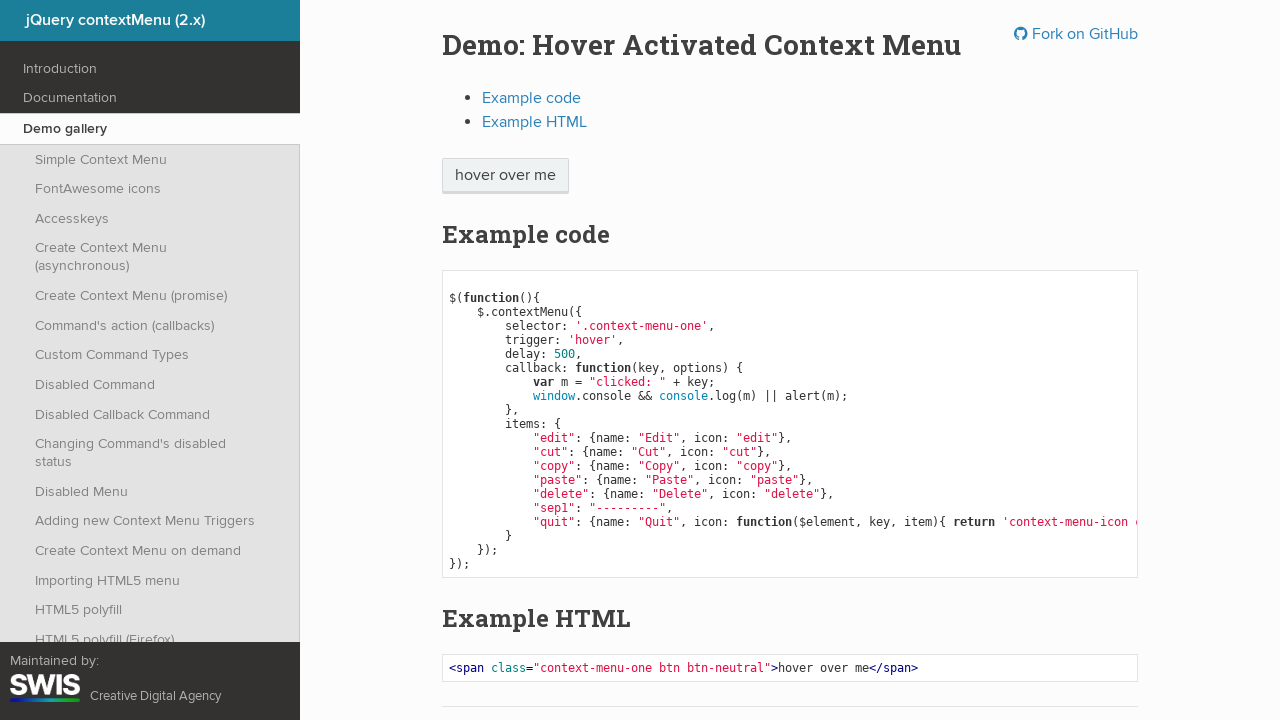

Waited 2 seconds for context menu to appear
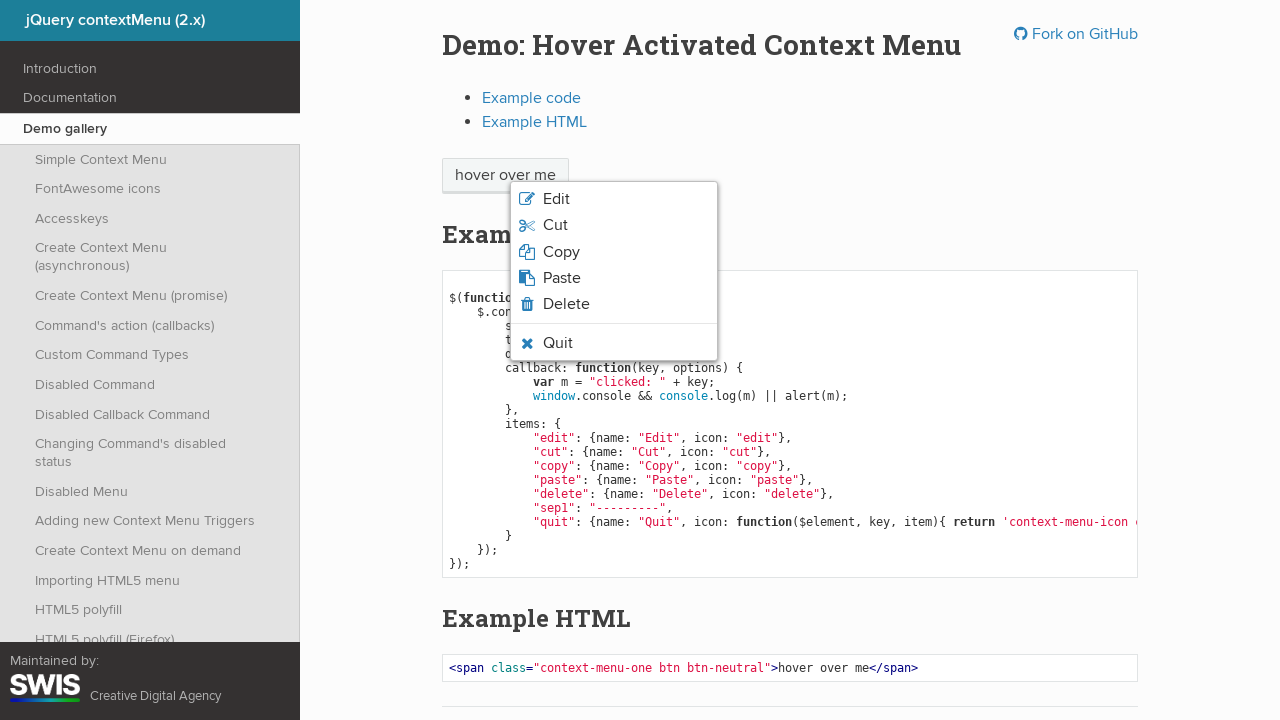

Located delete option in context menu
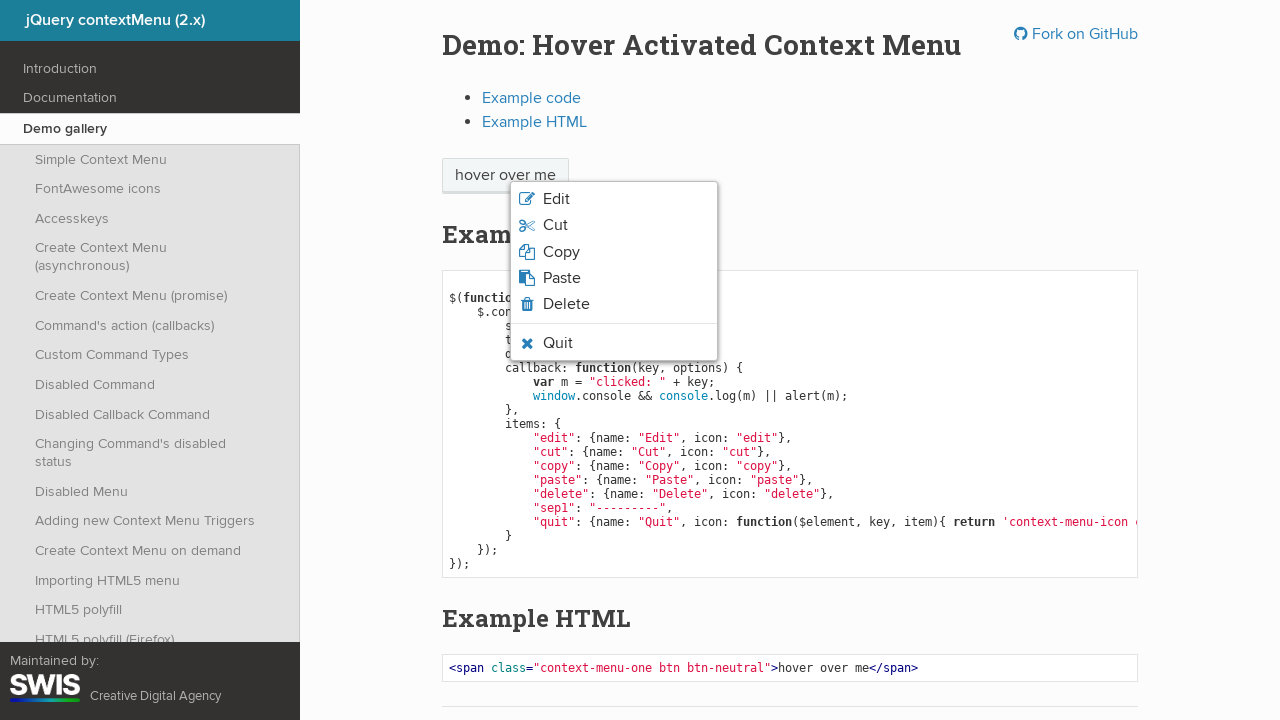

Hovered over delete option at (614, 304) on xpath=html/body/ul/li[5]
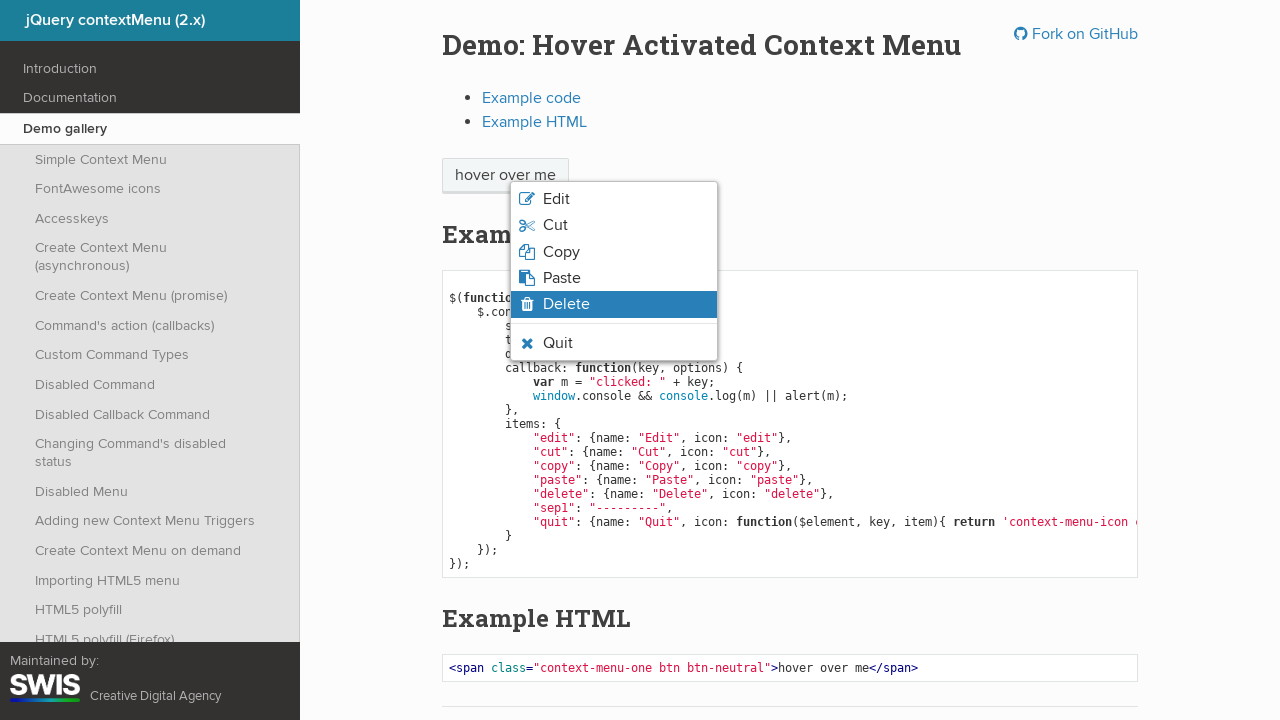

Waited 1 second before clicking delete
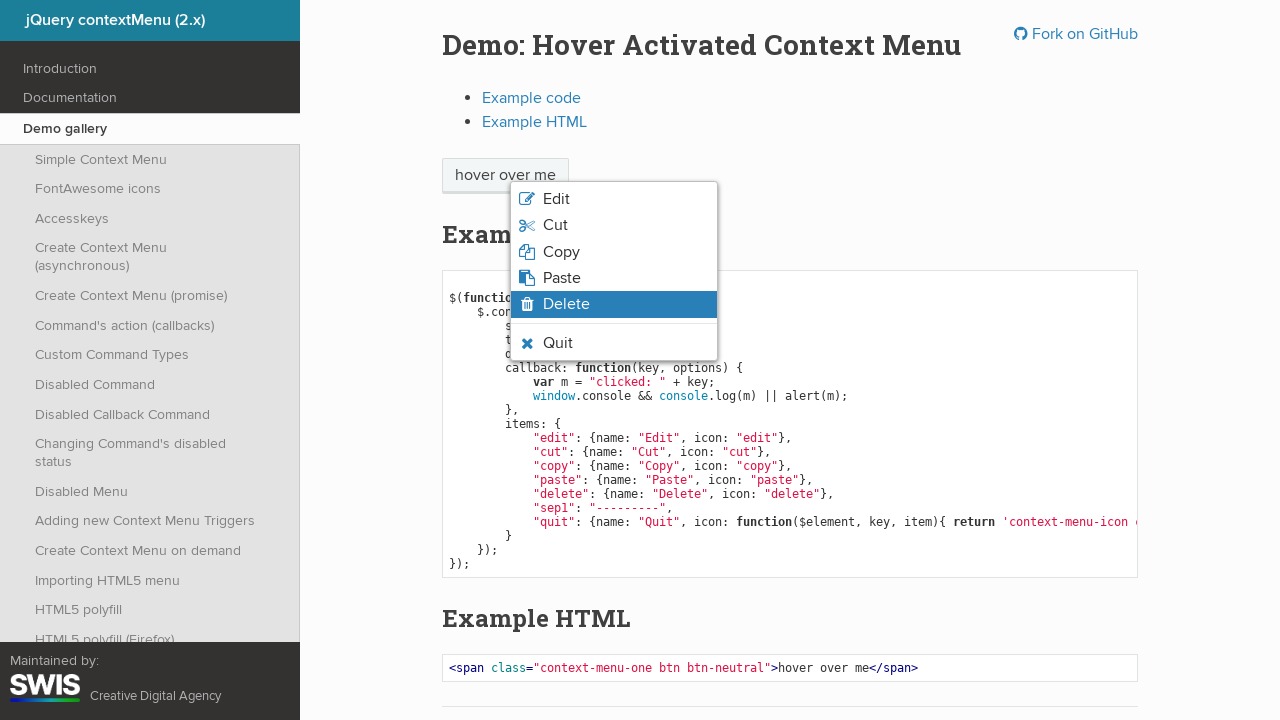

Clicked delete option at (614, 304) on xpath=html/body/ul/li[5]
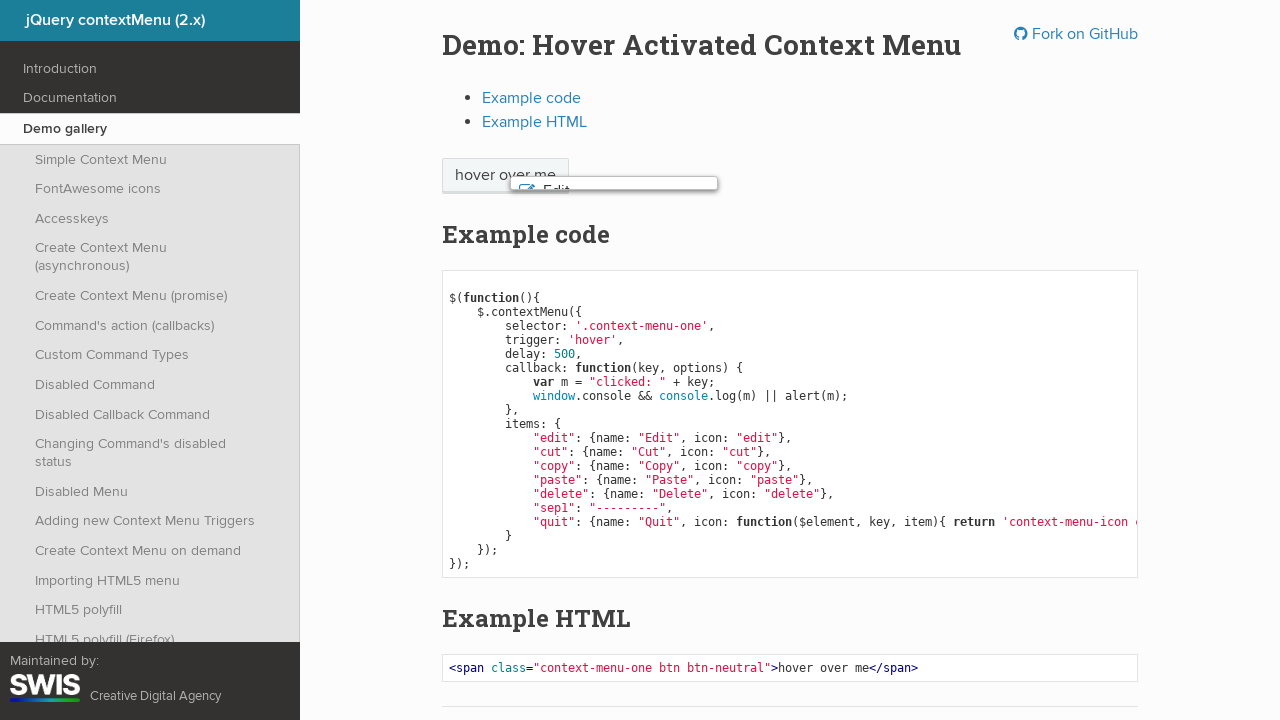

Set up dialog handler to accept alerts
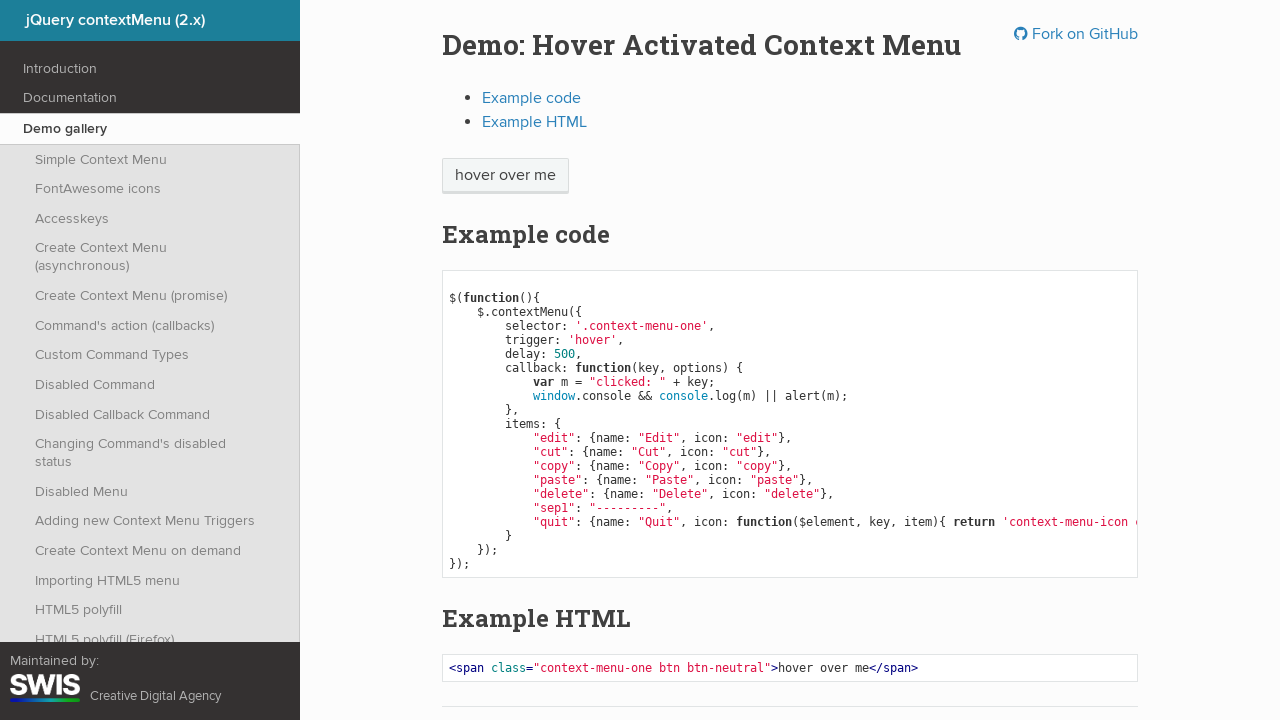

Waited 1 second for alert to be processed
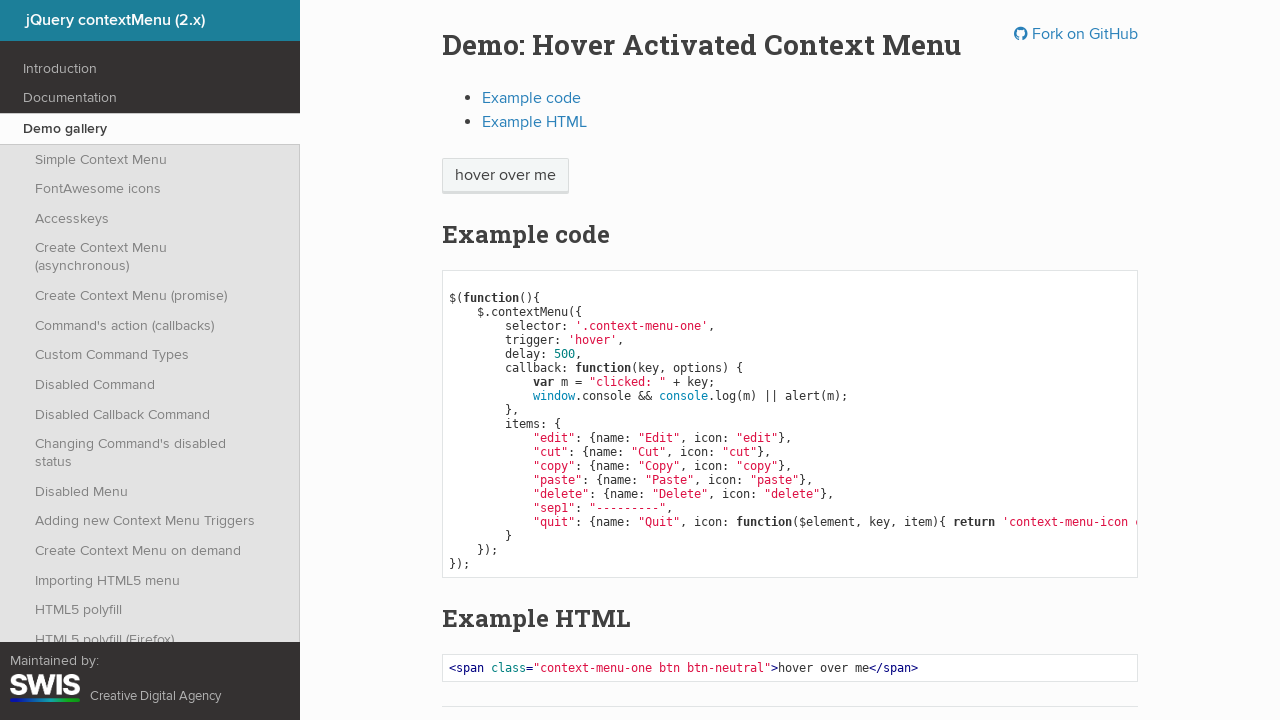

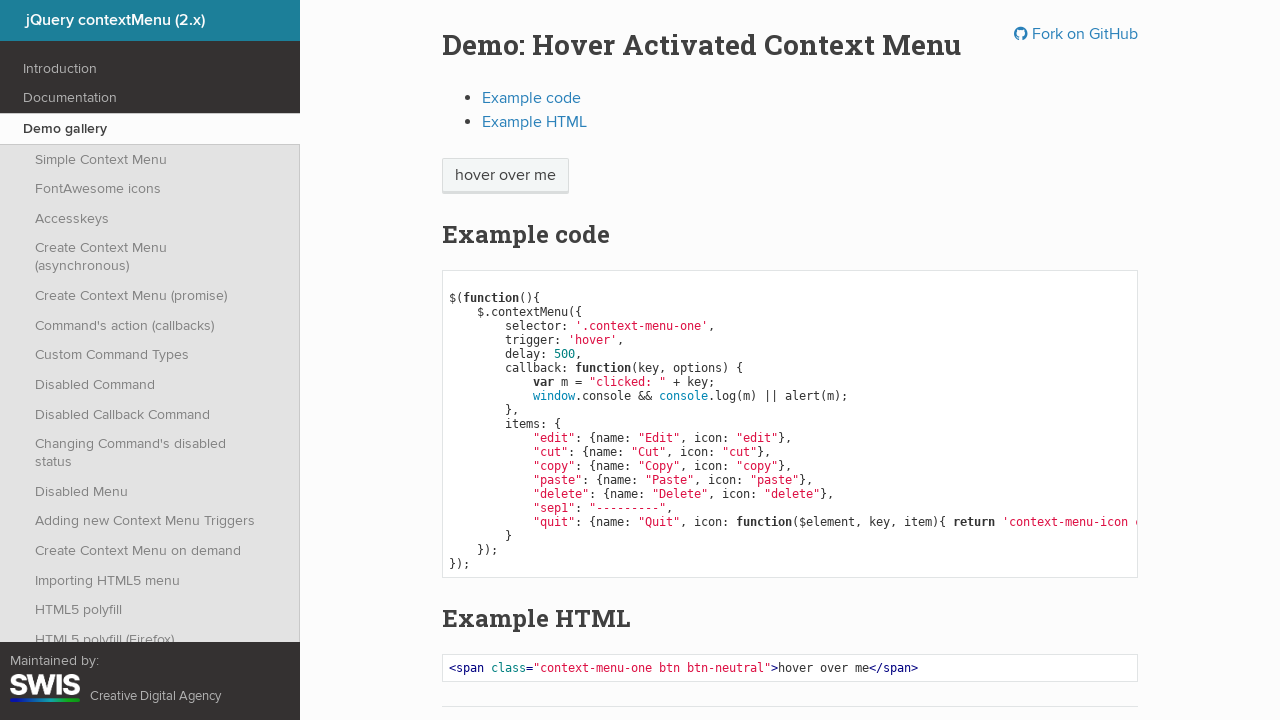